Tests infinite scroll functionality by scrolling down multiple times and then scrolling back up using keyboard actions

Starting URL: https://the-internet.herokuapp.com/infinite_scroll

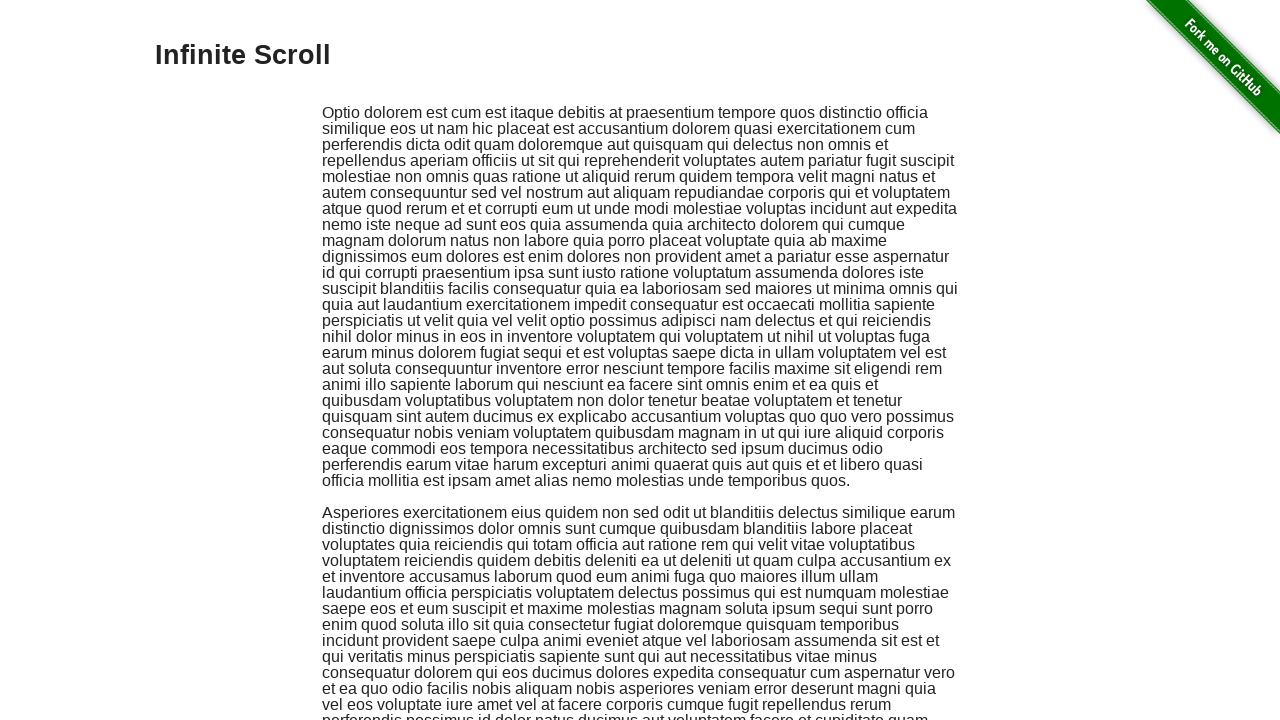

Navigated to infinite scroll test page
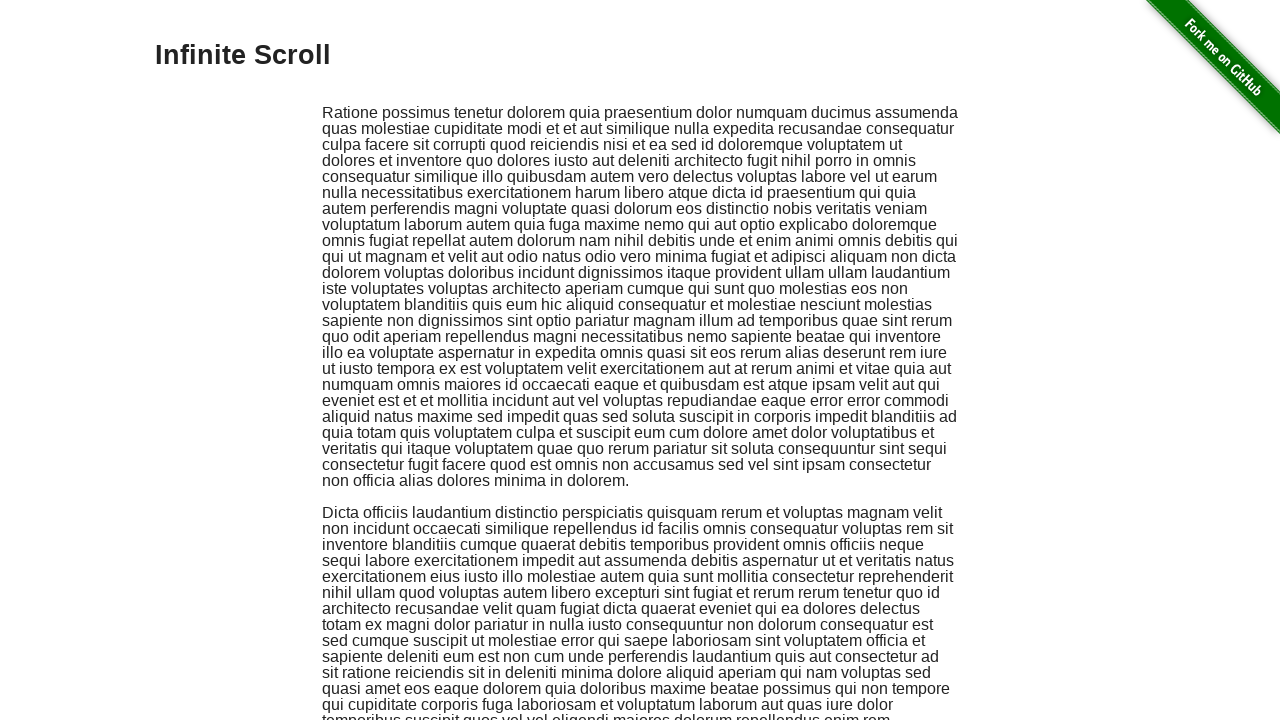

Scrolled down using PAGE_DOWN key (first scroll)
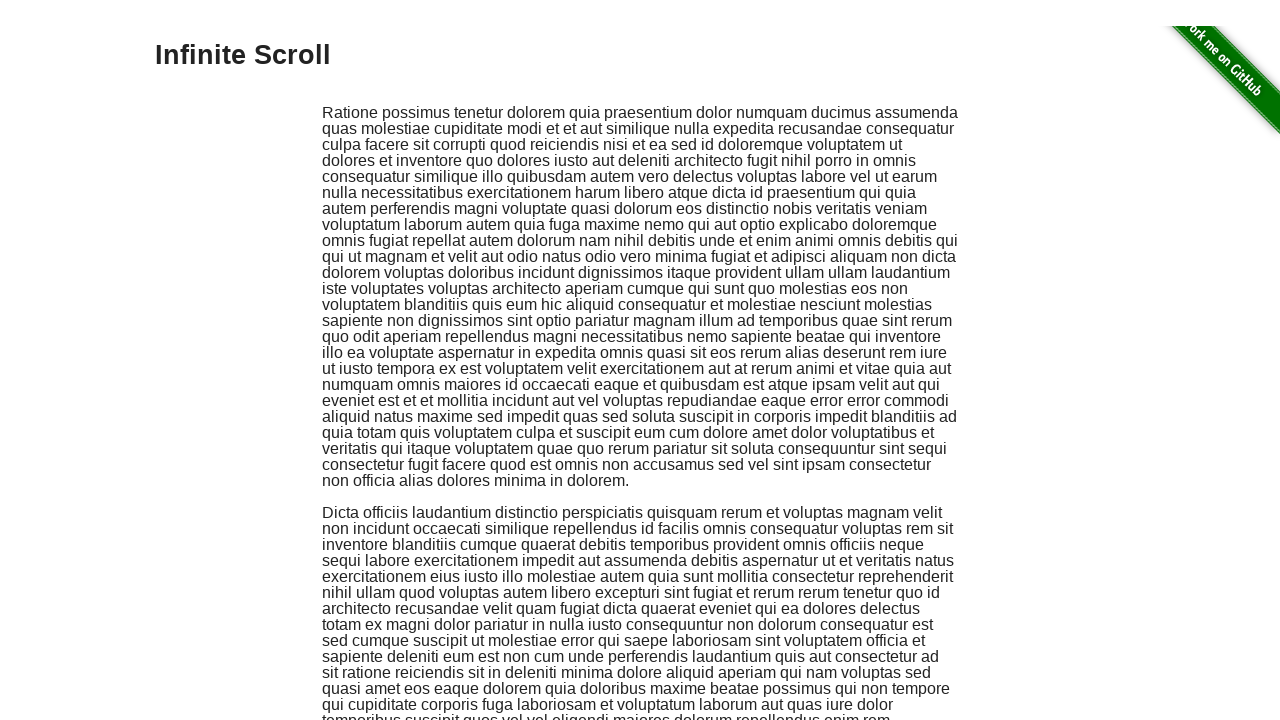

Scrolled down using PAGE_DOWN key (second scroll)
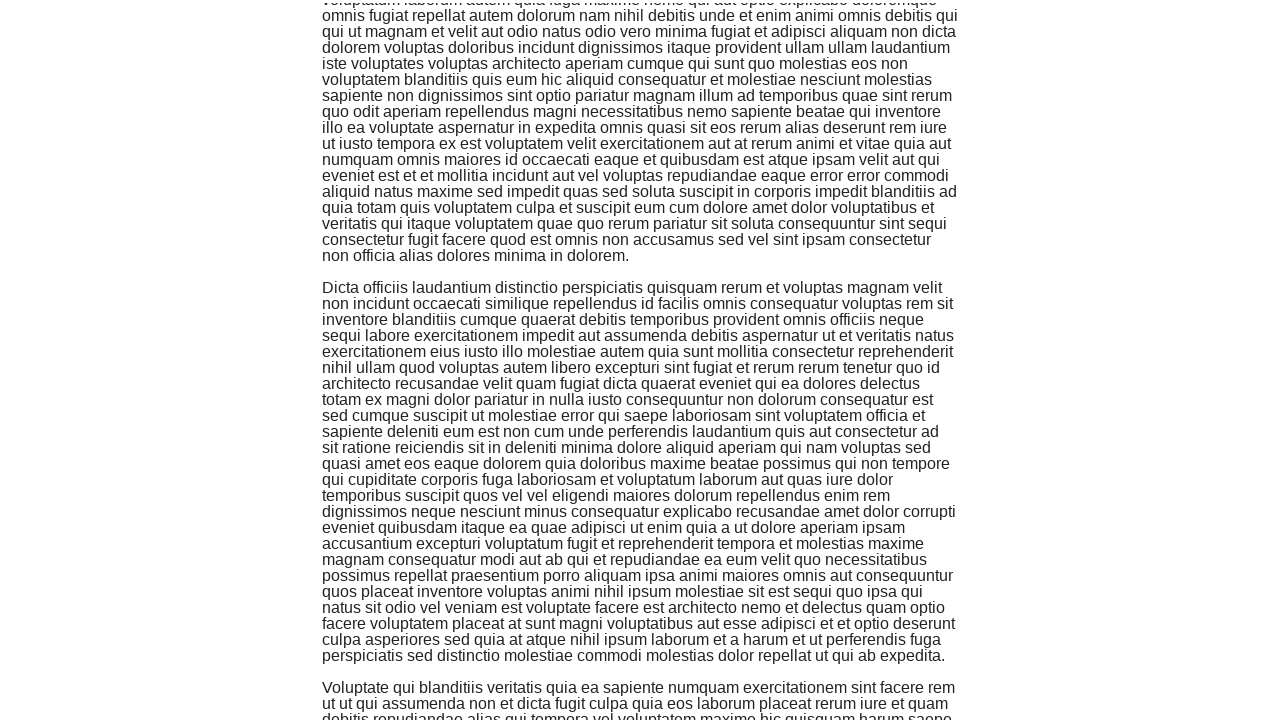

Scrolled down using PAGE_DOWN key (third scroll)
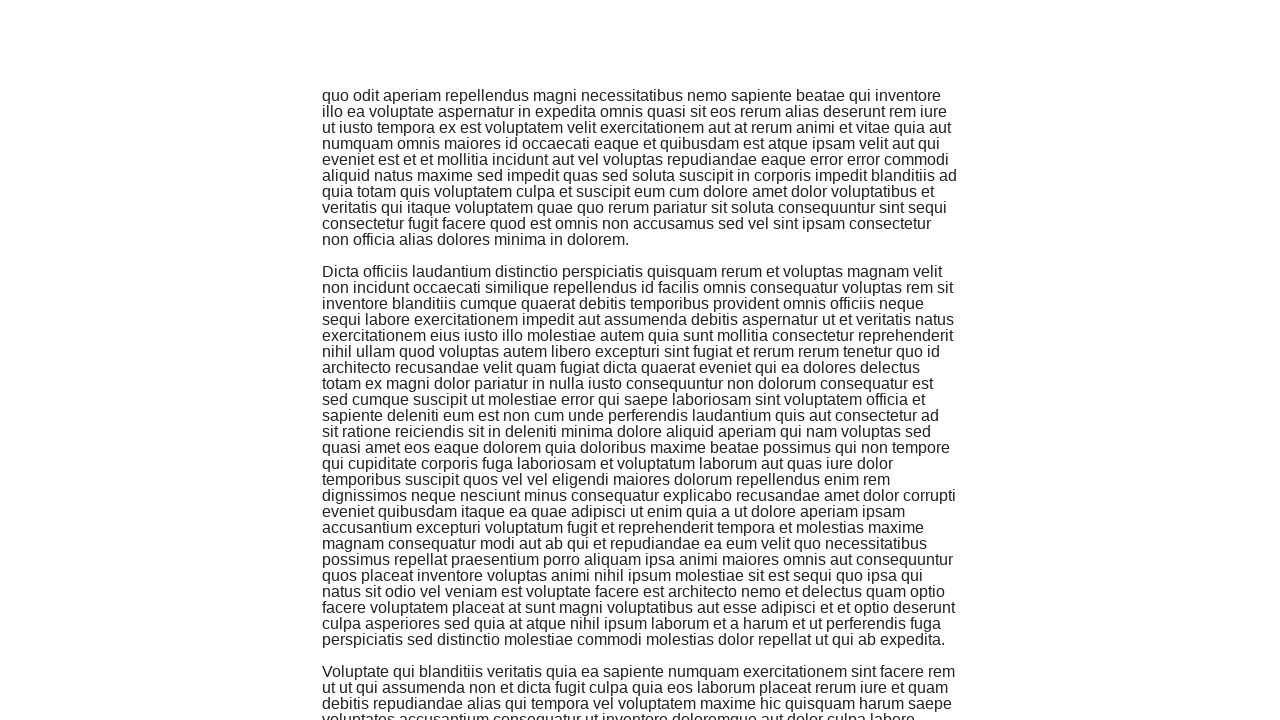

Scrolled up using PAGE_UP key (first scroll up)
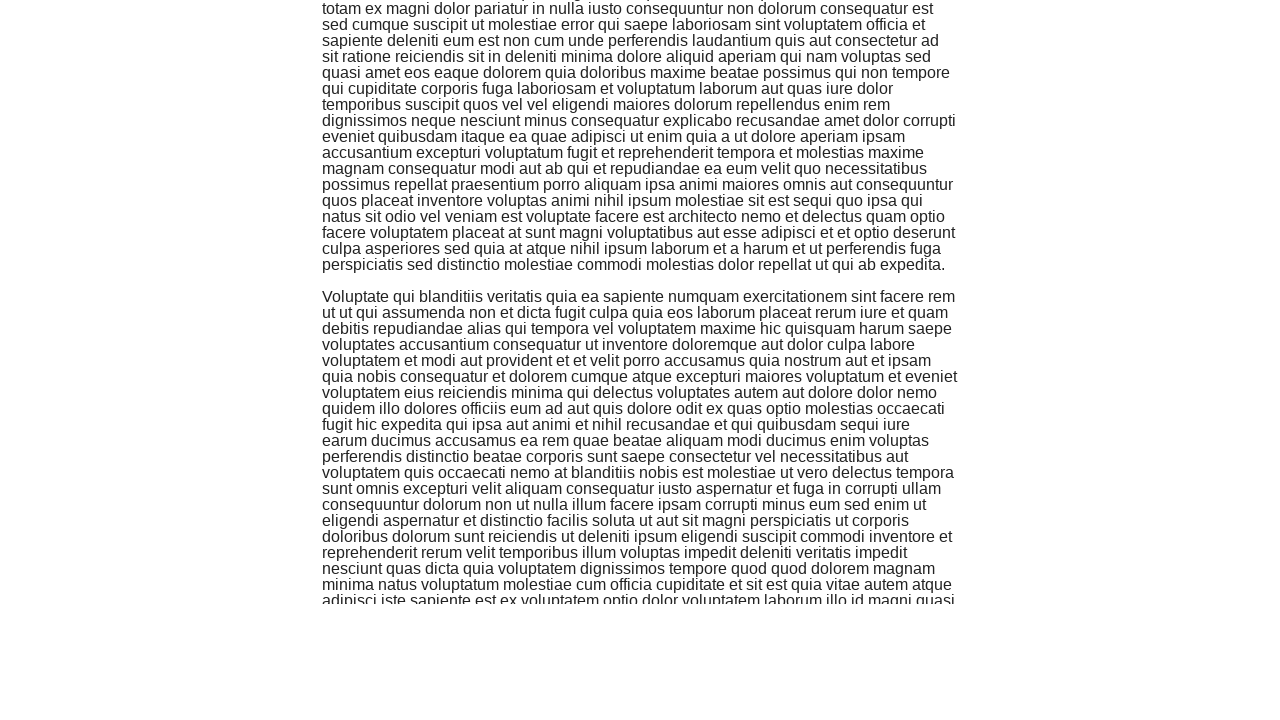

Scrolled up using PAGE_UP key (second scroll up, closer to top)
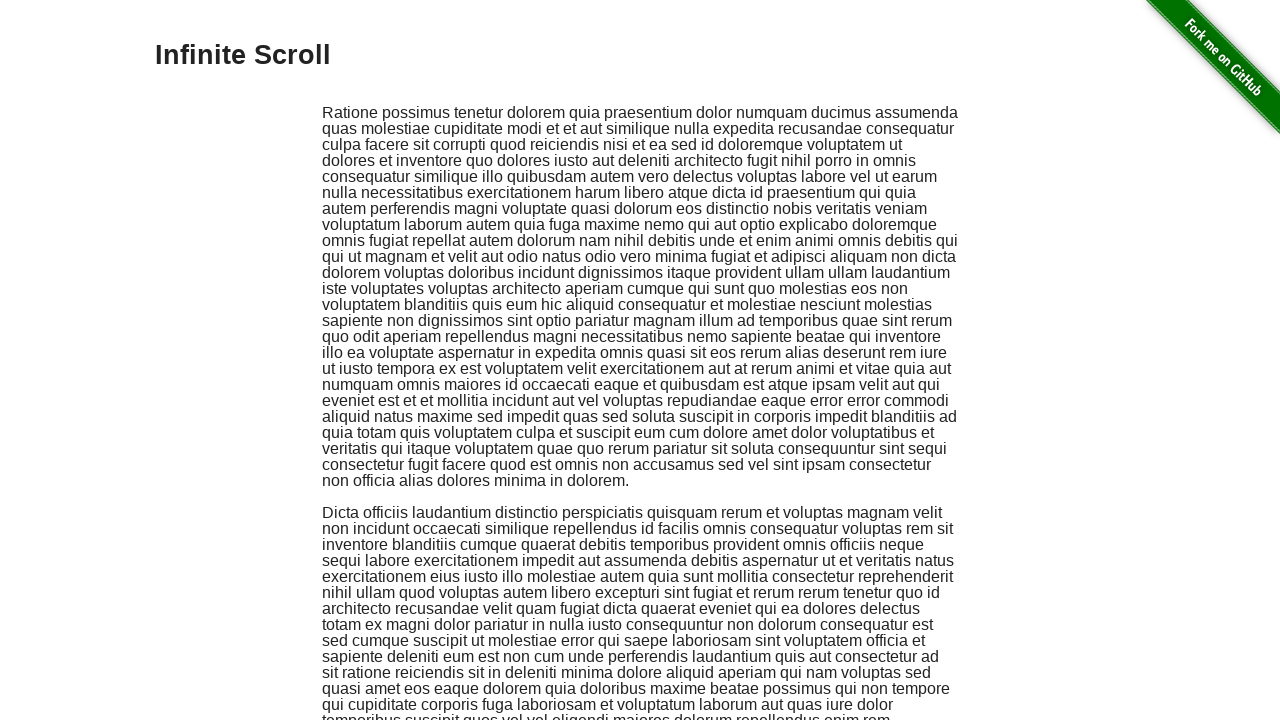

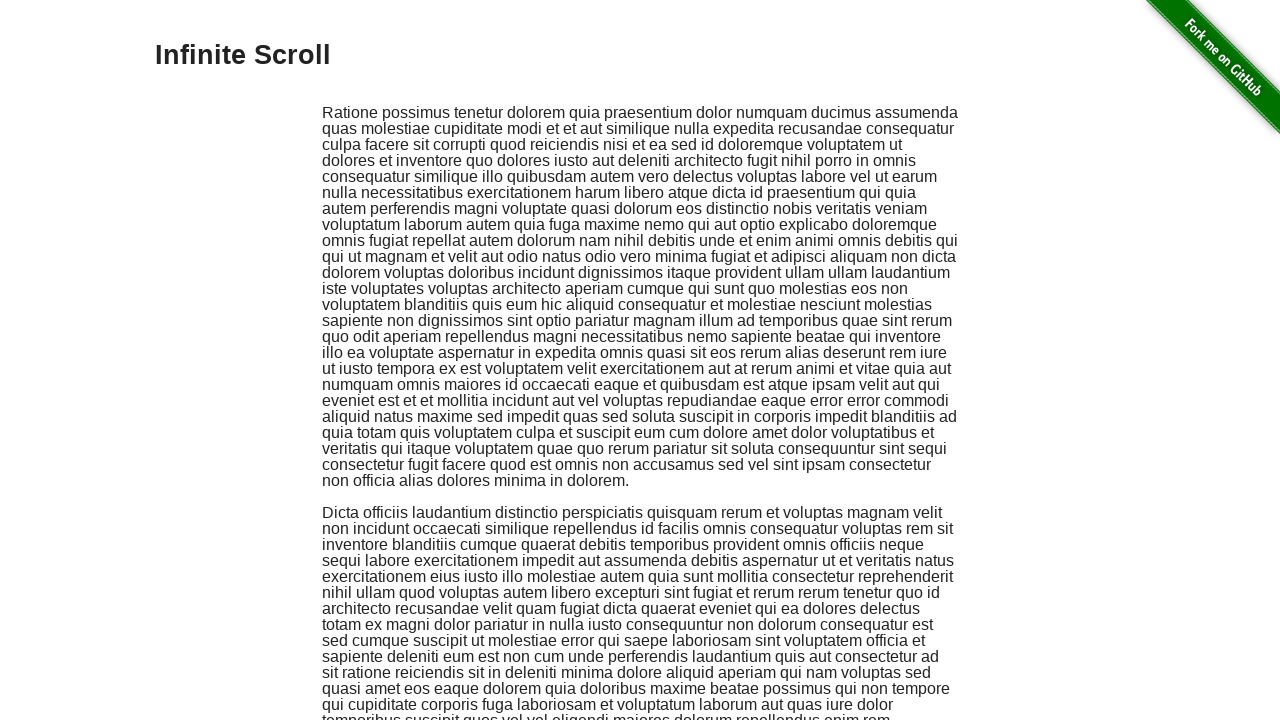